Tests drag-and-drop functionality by dragging element A to element B's position and verifying the elements swap positions

Starting URL: http://the-internet.herokuapp.com/drag_and_drop

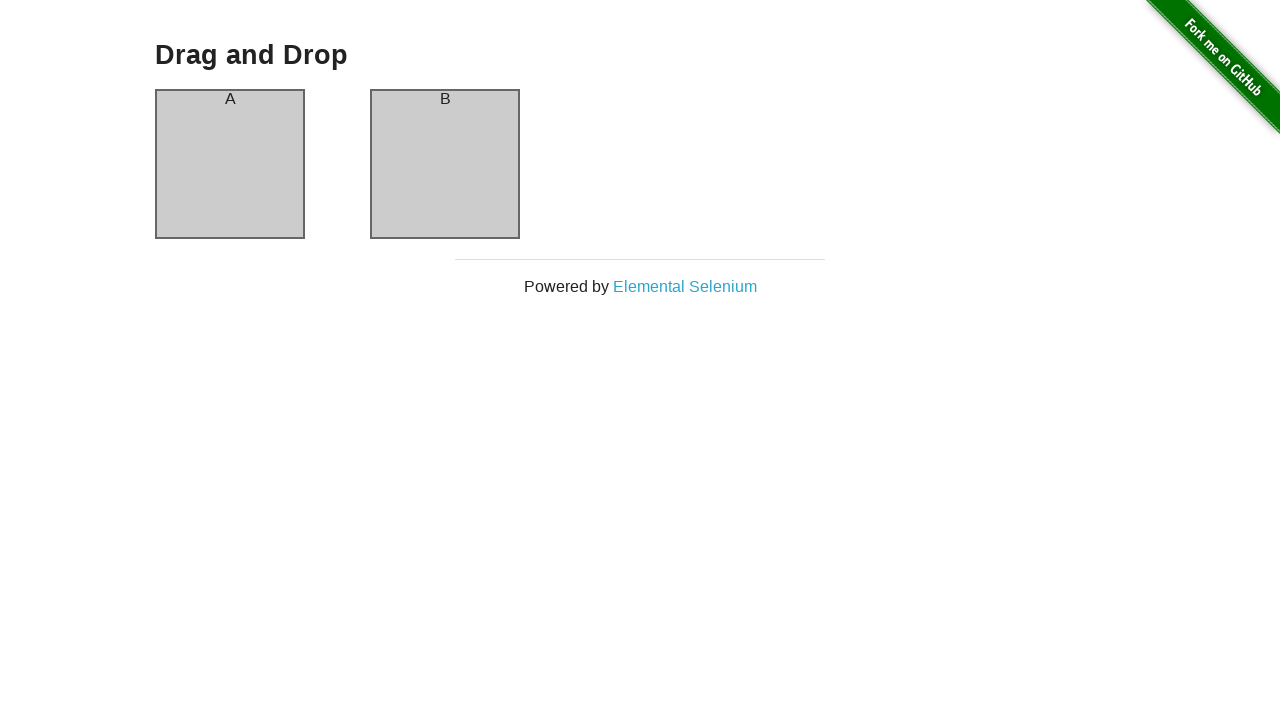

Located source element (column-a) for drag and drop
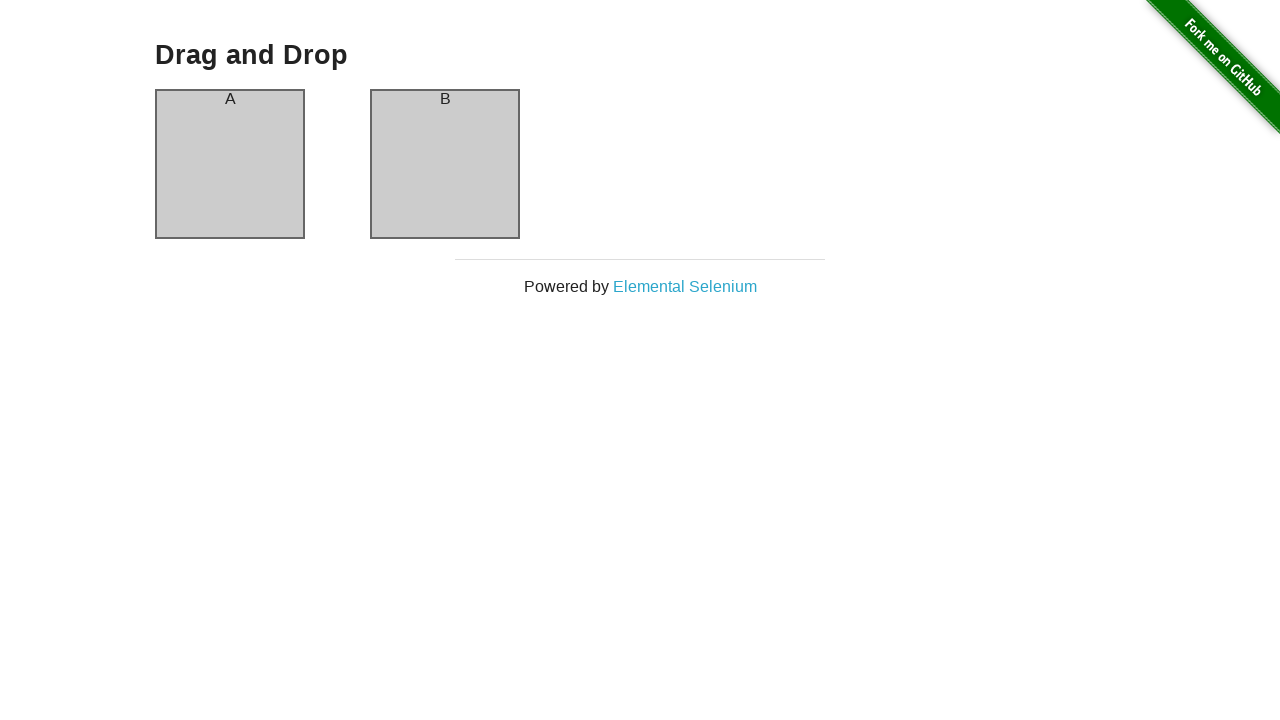

Located target element (column-b) for drag and drop
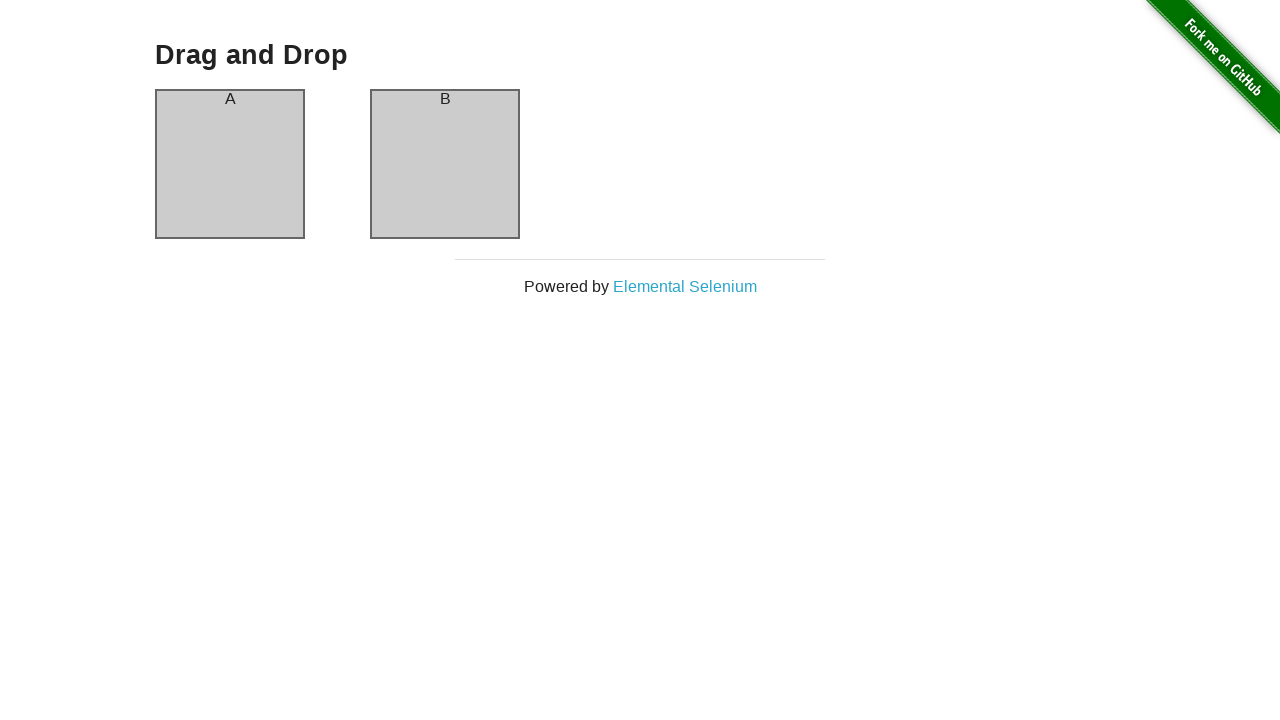

Dragged element A to element B's position at (445, 164)
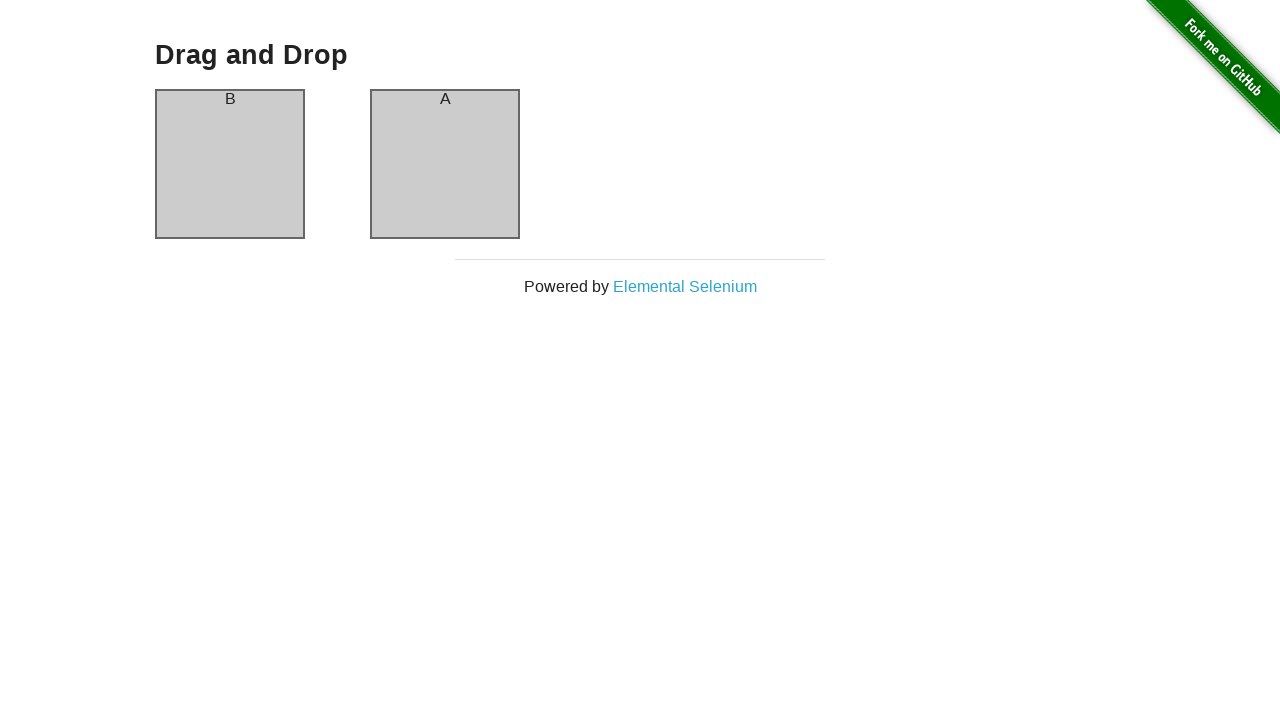

Waited 1000ms for drag and drop animation to complete
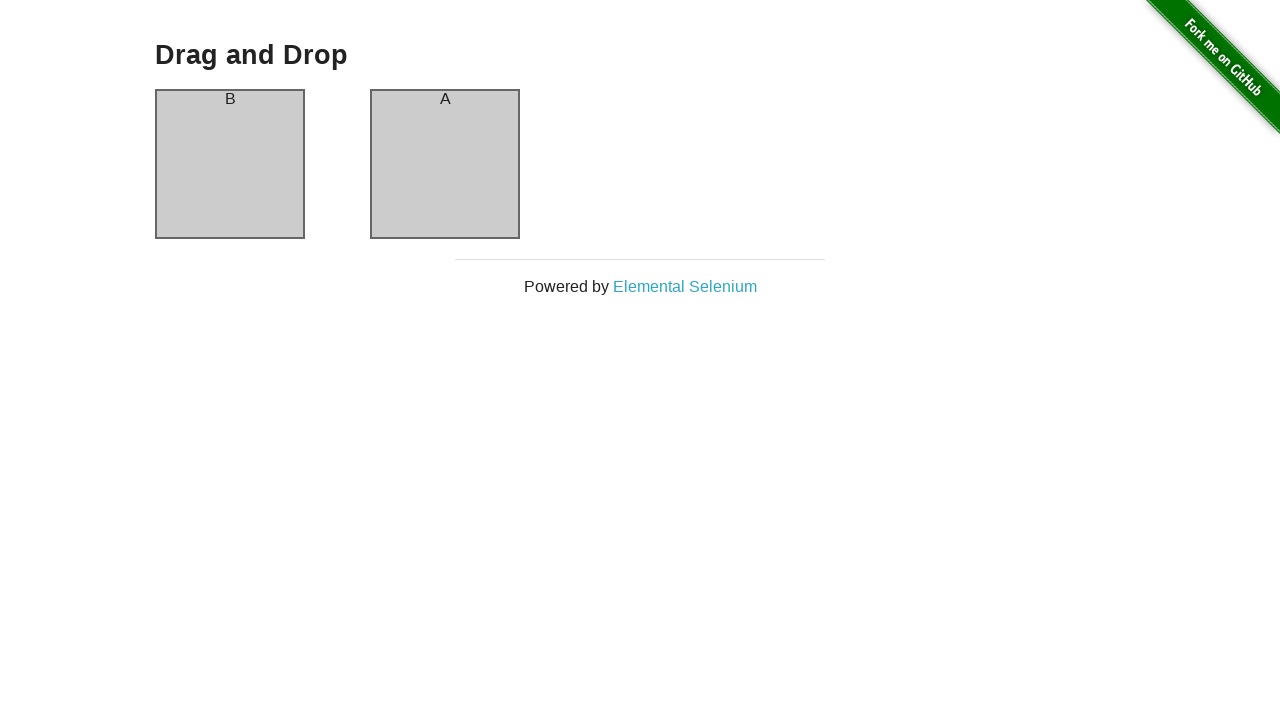

Verified that column-a now contains 'B' after swap
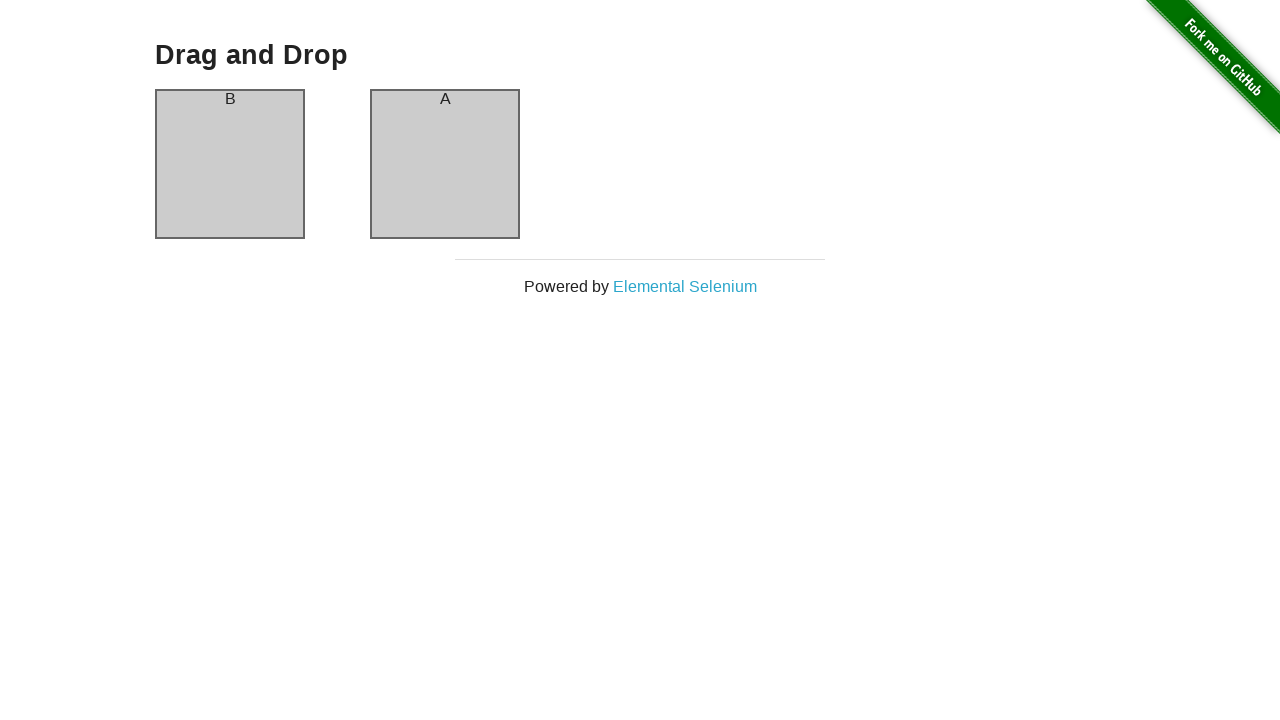

Verified that column-b now contains 'A' after swap - drag and drop test passed
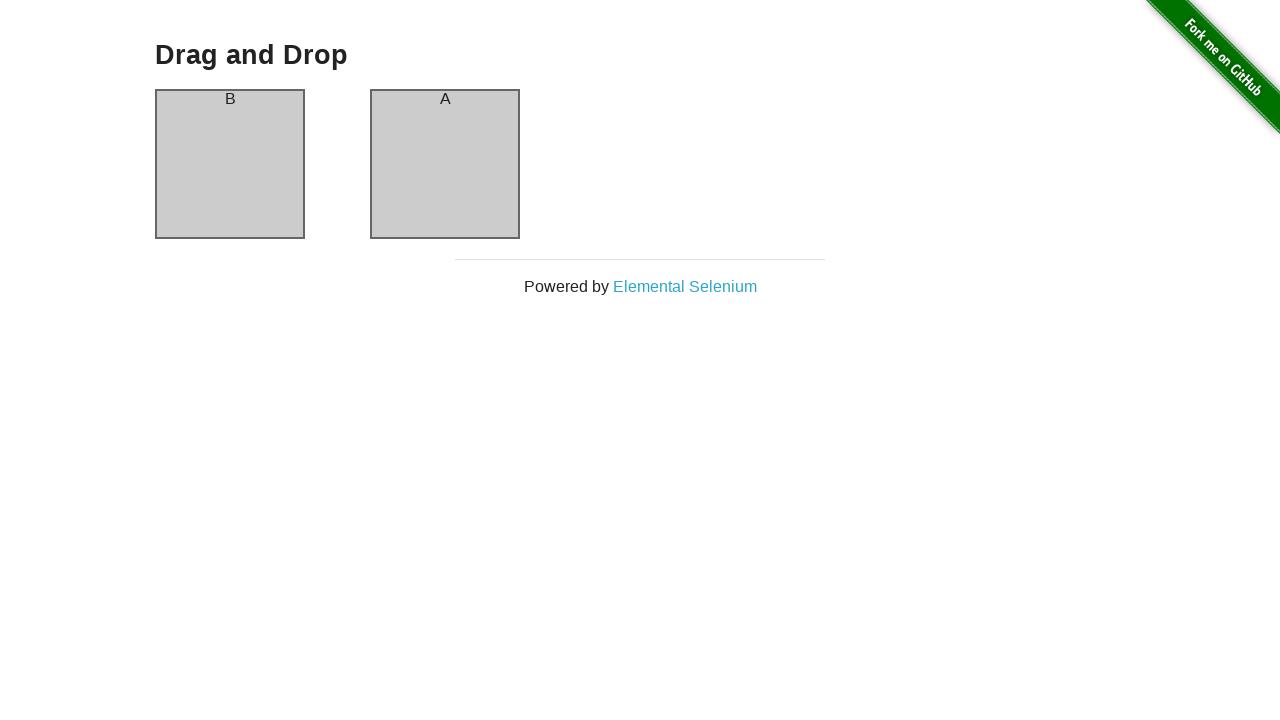

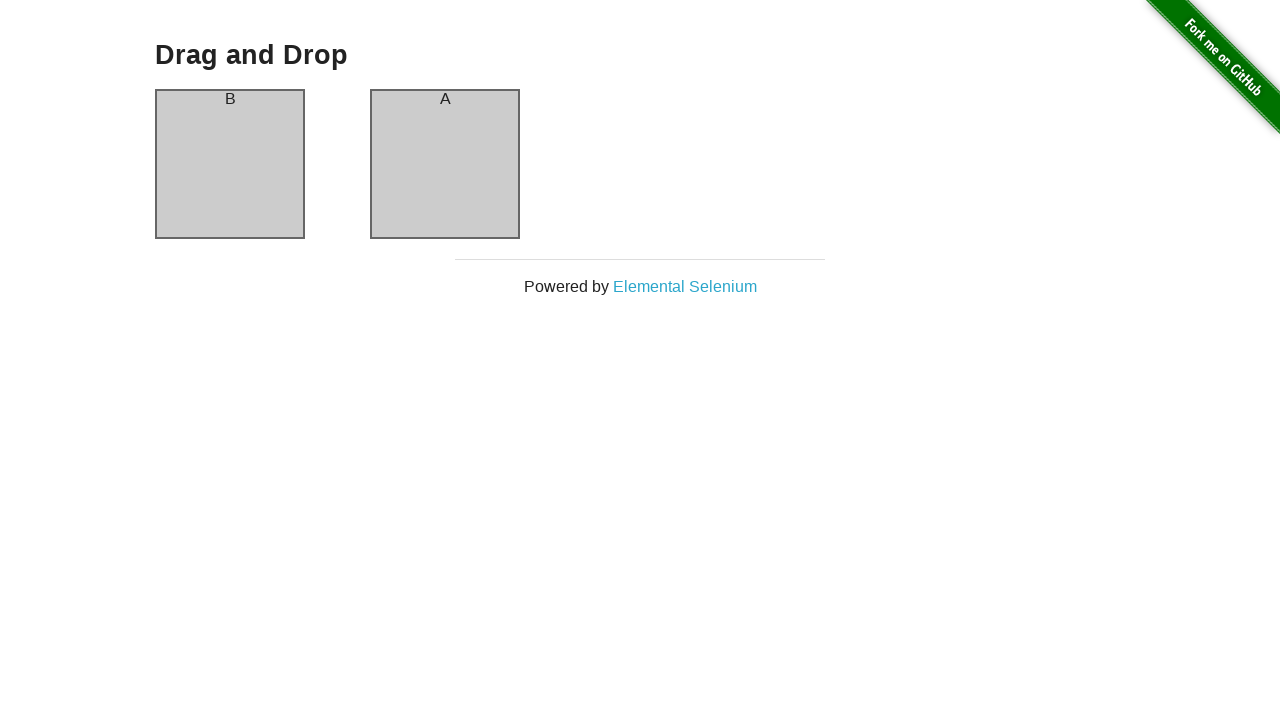